Tests drag and drop functionality on the jQuery UI droppable demo page by dragging an element from a source position to a target drop zone within an iframe.

Starting URL: https://jqueryui.com/droppable/

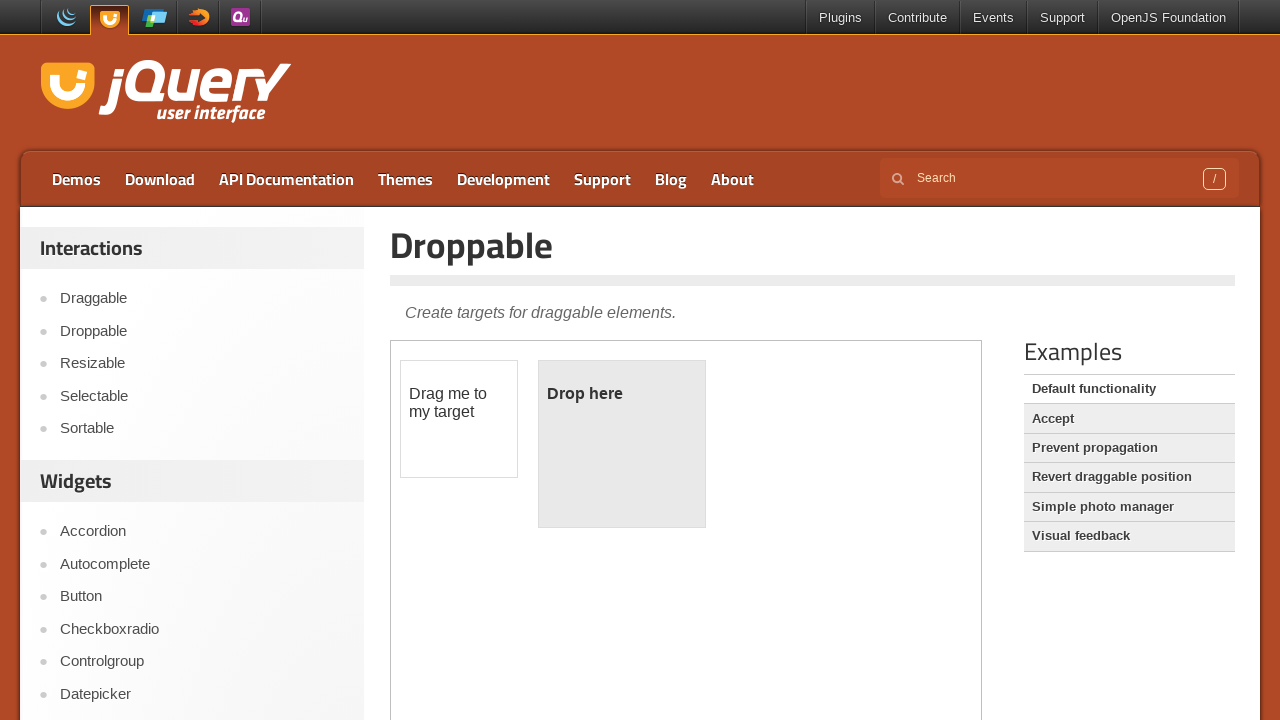

Navigated to jQuery UI droppable demo page
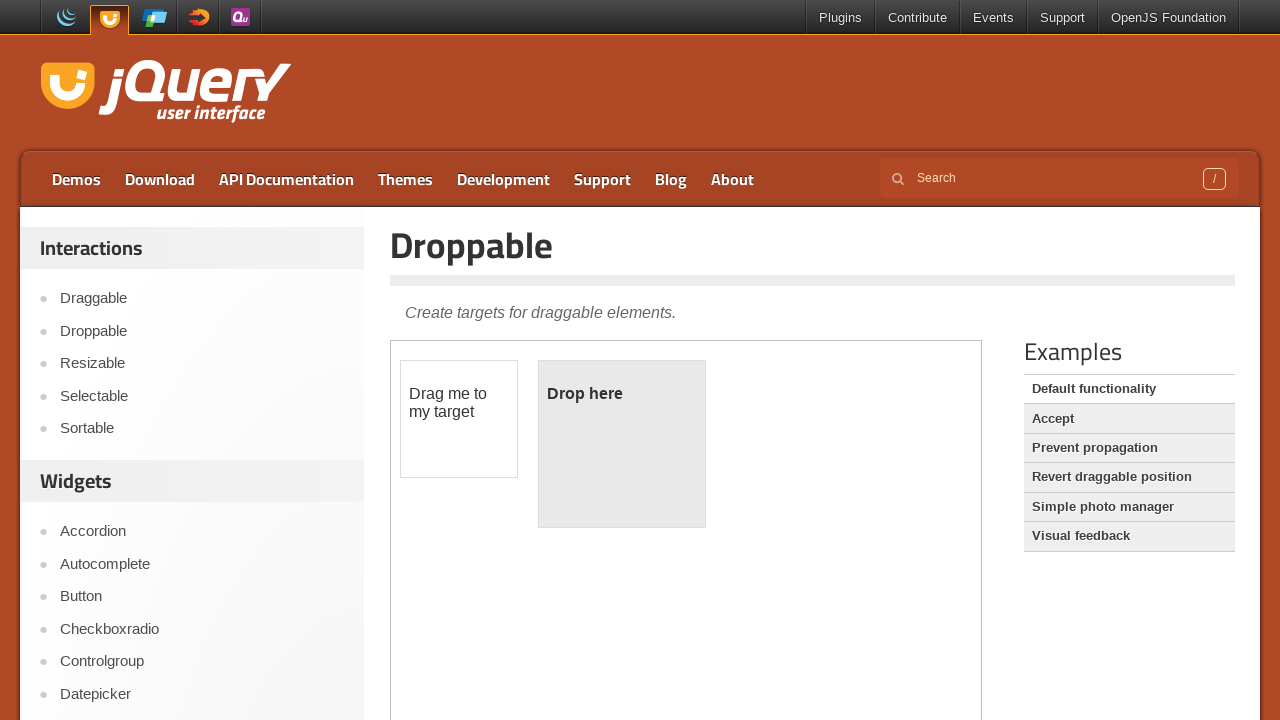

Located the demo iframe
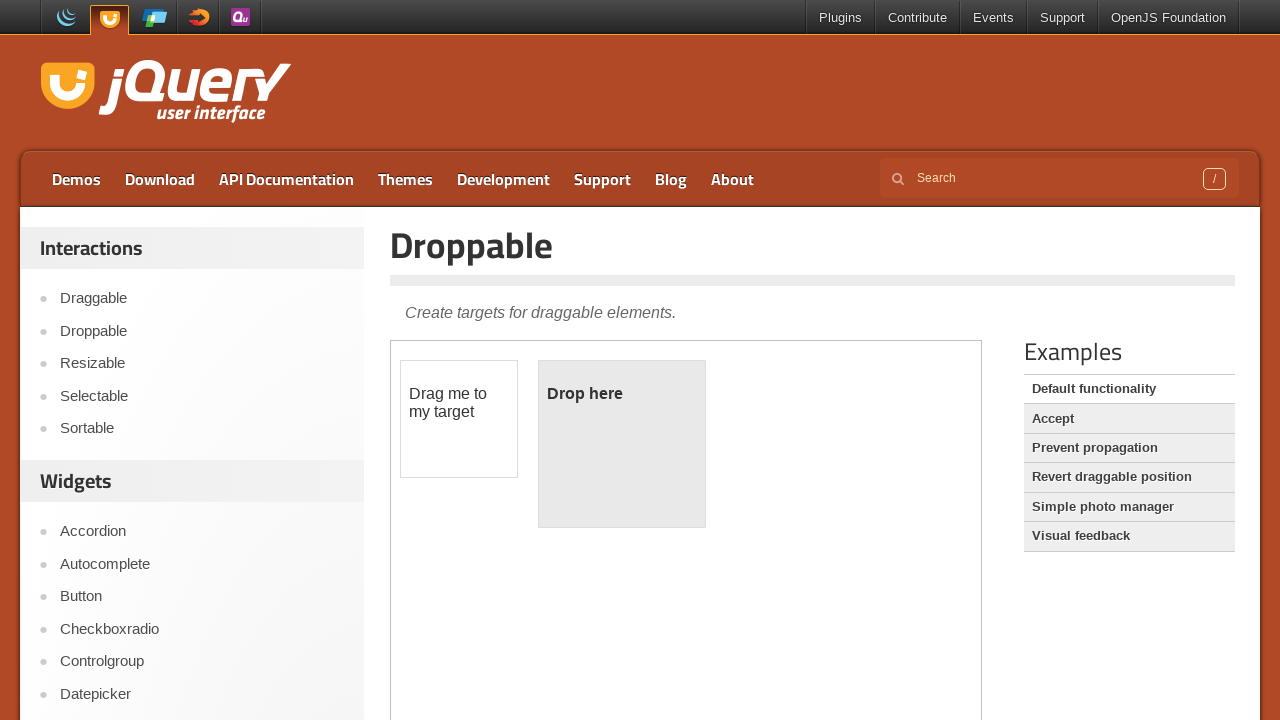

Located the draggable source element
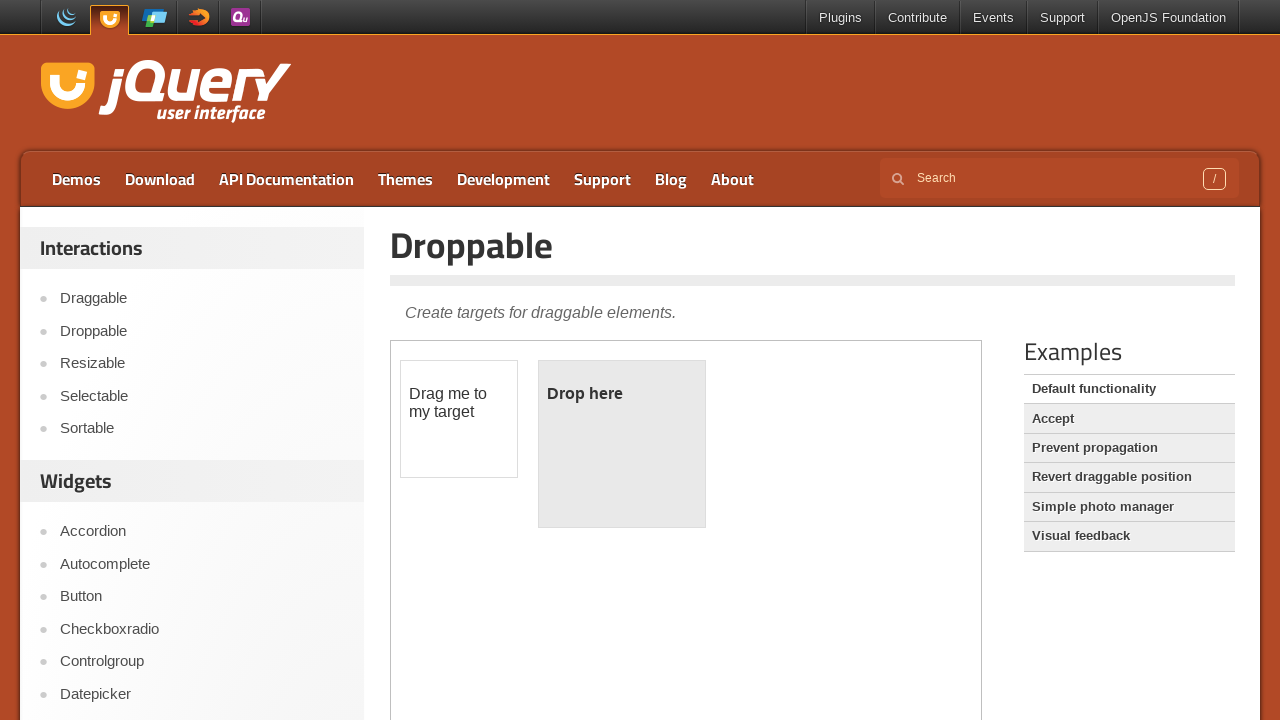

Located the droppable target element
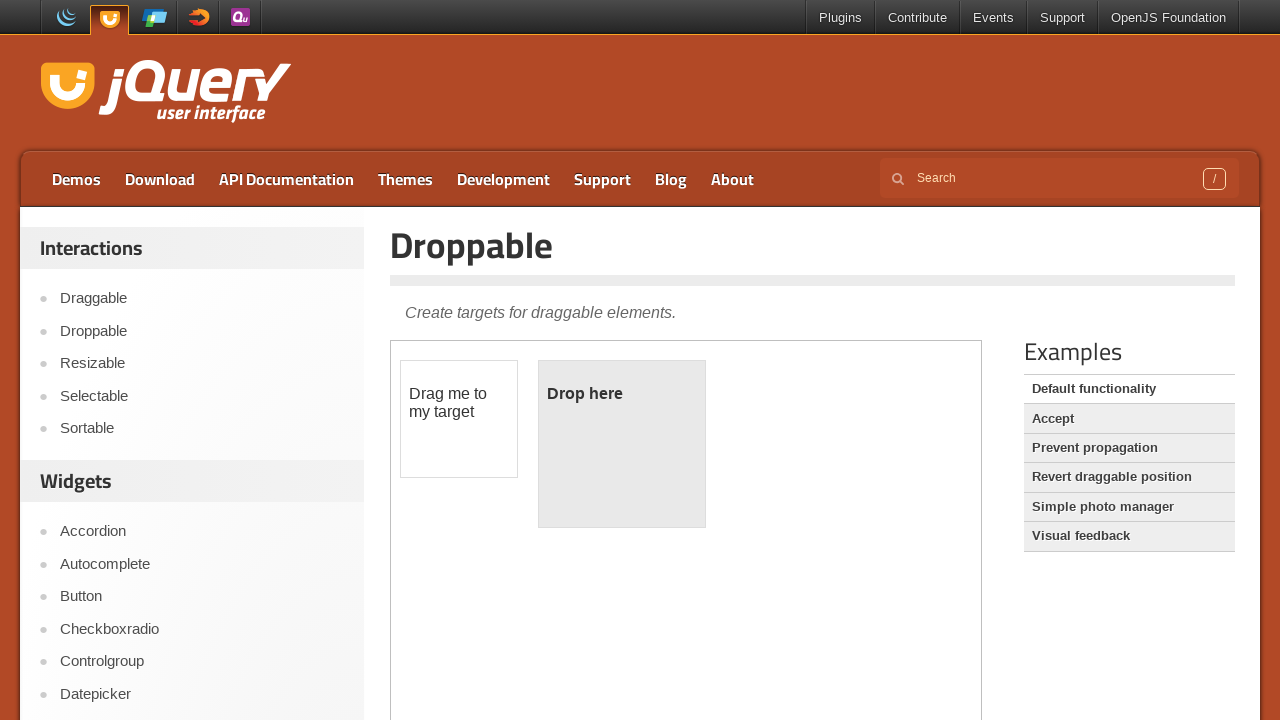

Dragged source element to target drop zone at (622, 444)
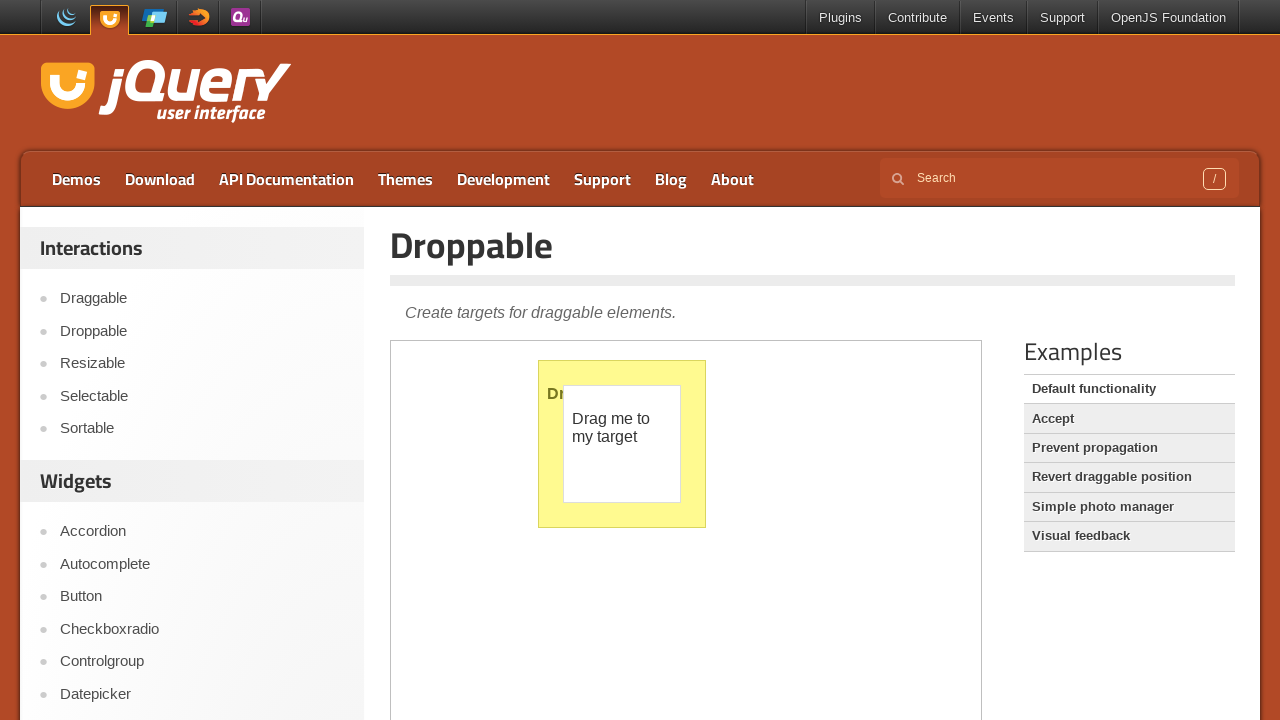

Verified drop was successful - droppable element now shows 'Dropped!' text
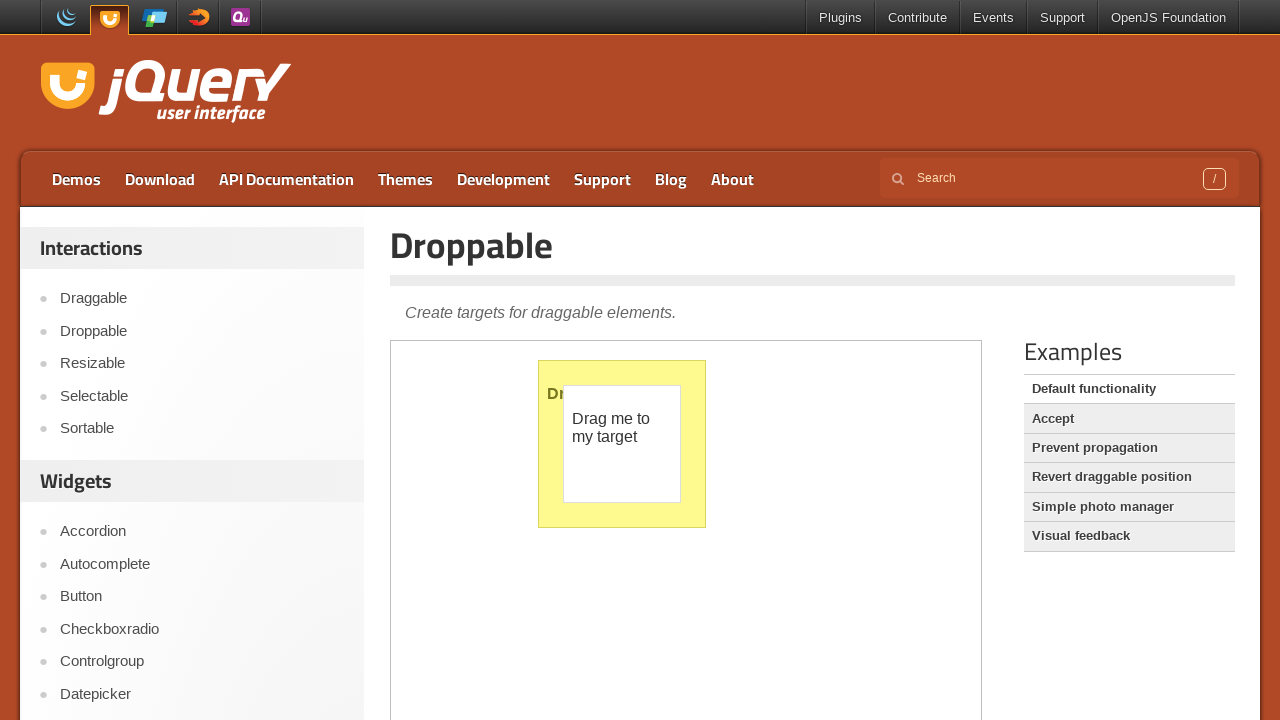

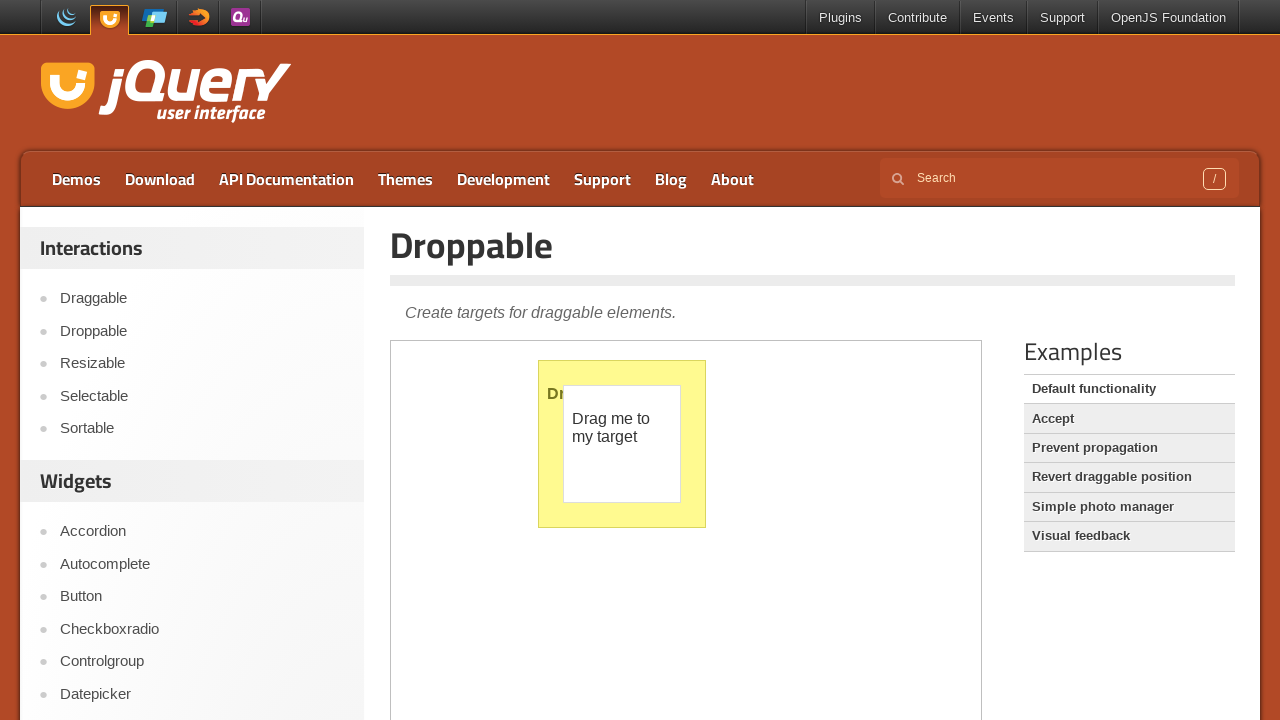